Tests pagination by sorting a column and navigating through pages to find a specific item (Rice)

Starting URL: https://rahulshettyacademy.com/seleniumPractise/#/offers

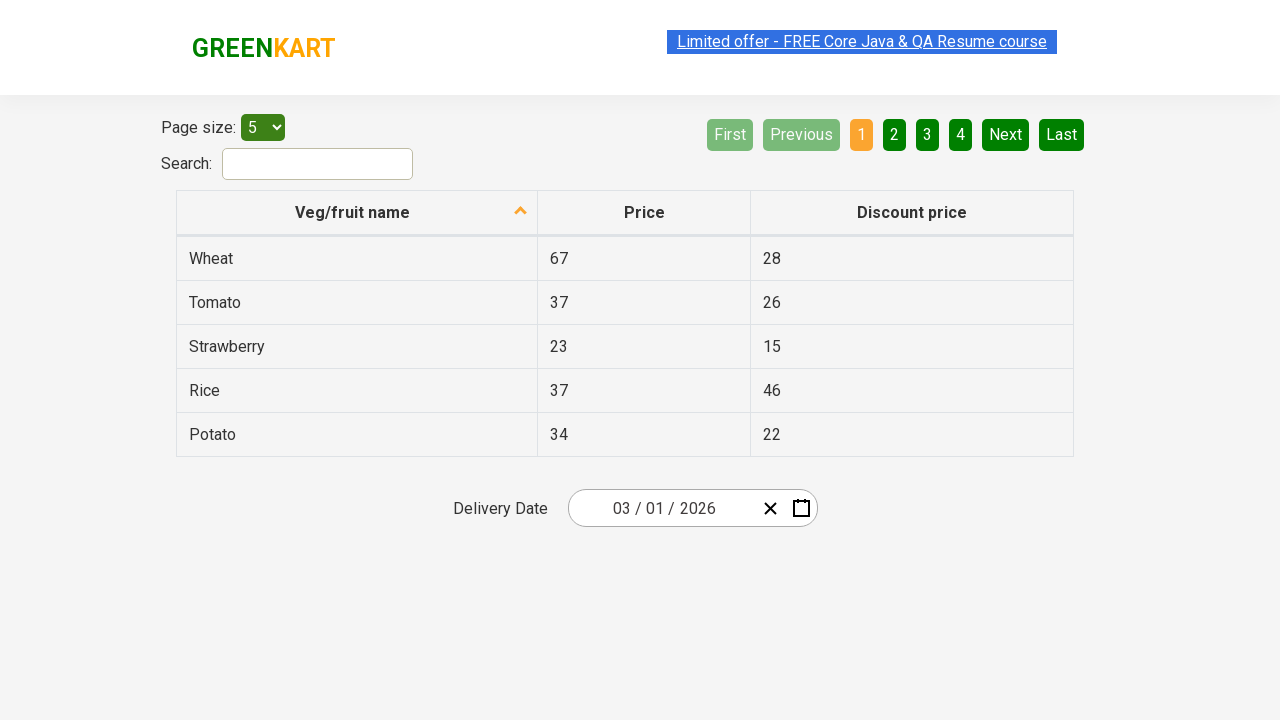

Waited for page to load (2 seconds)
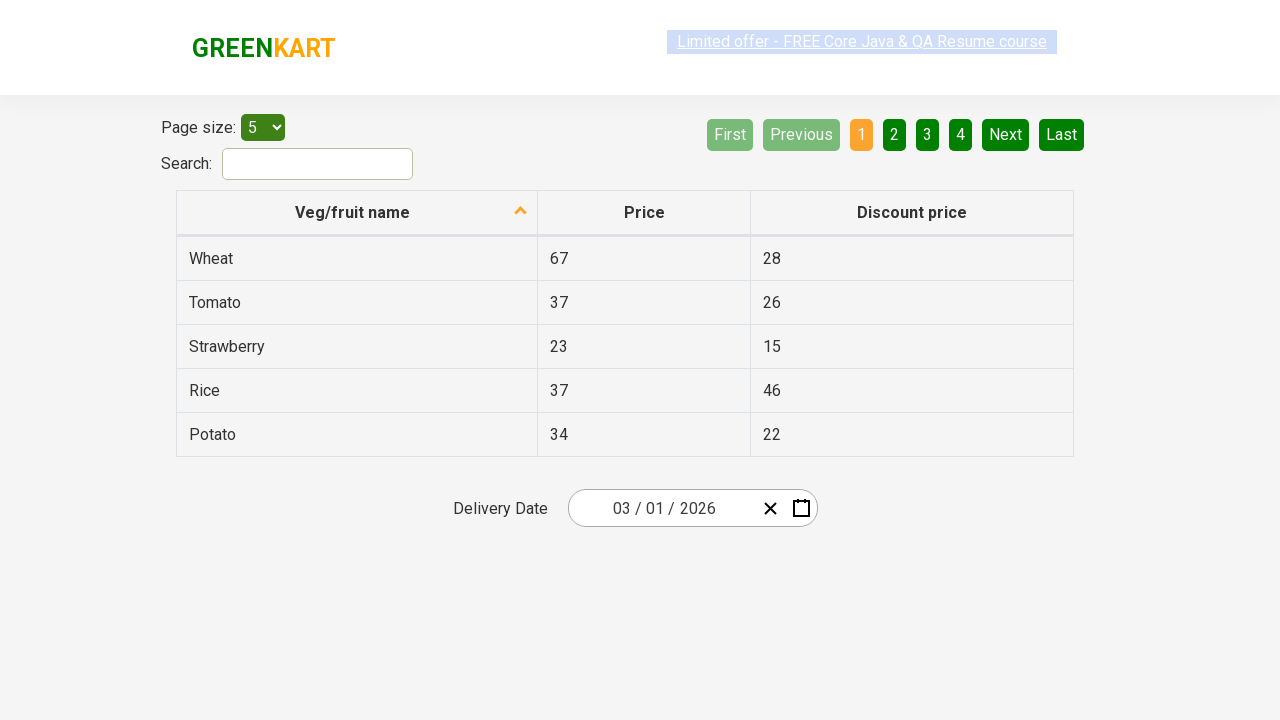

Clicked first column header to sort at (357, 213) on xpath=//tr/th[1]
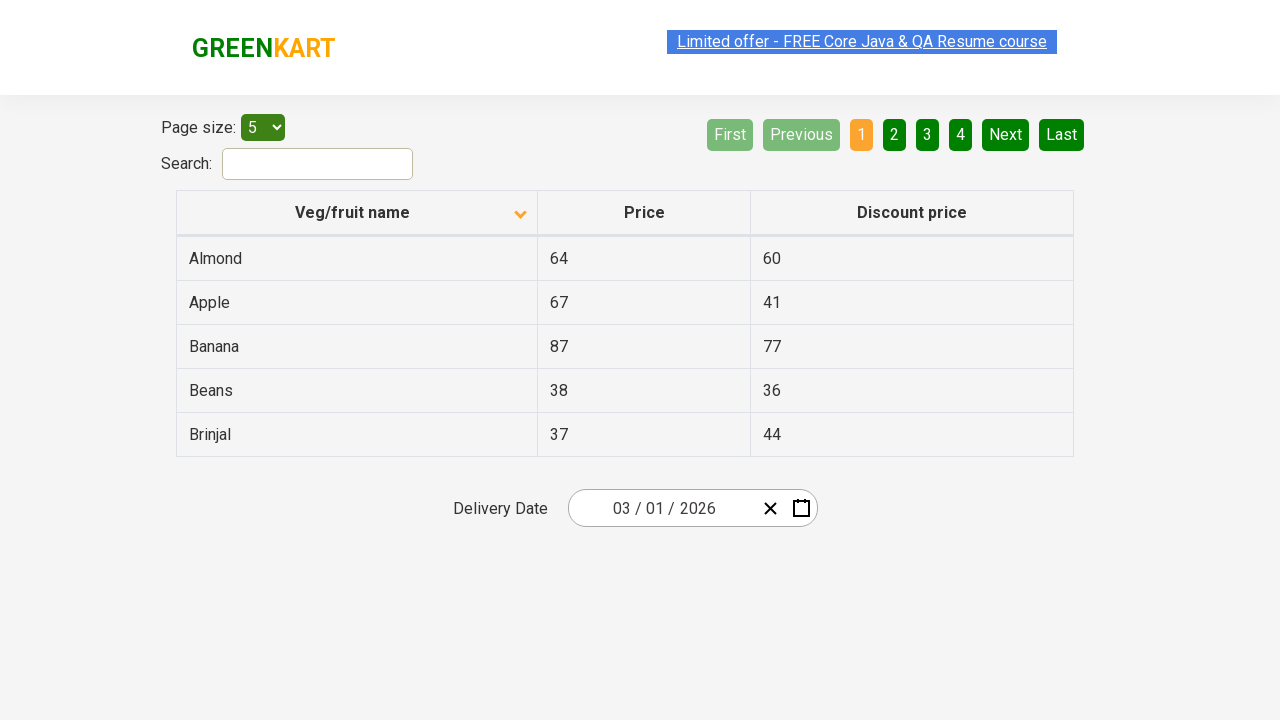

Retrieved all product names from first column
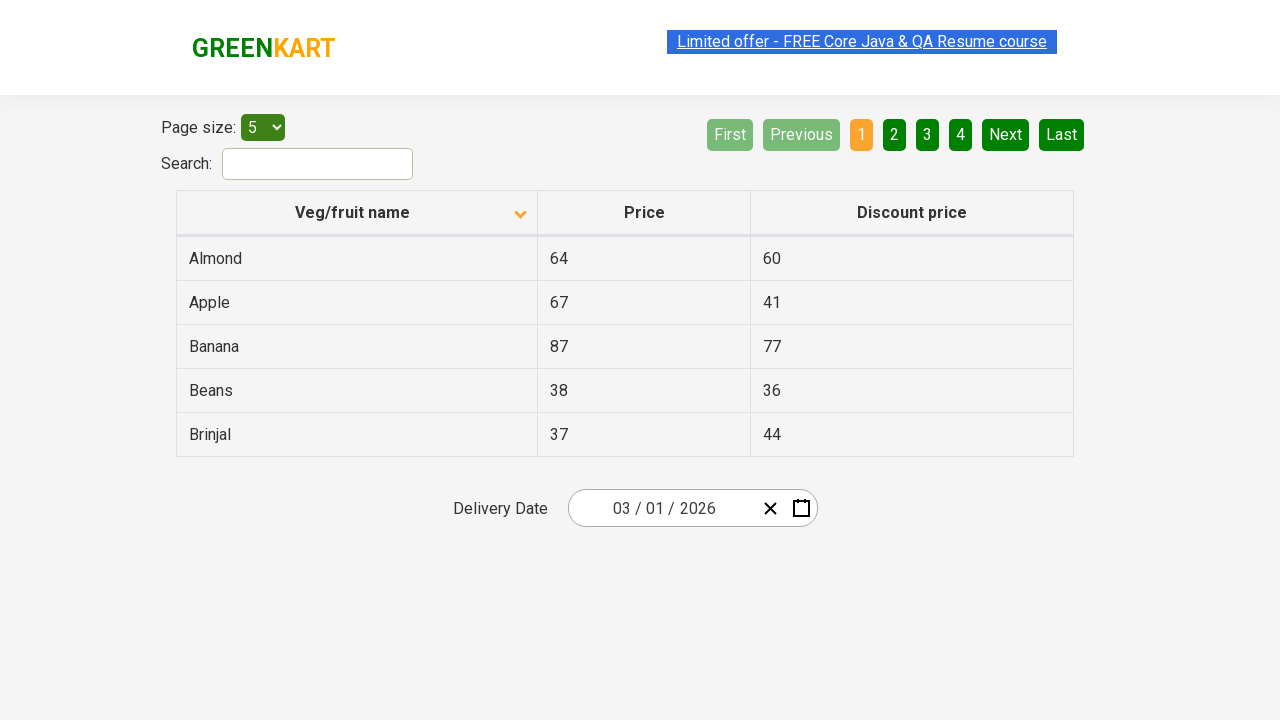

Verified that product list is sorted alphabetically
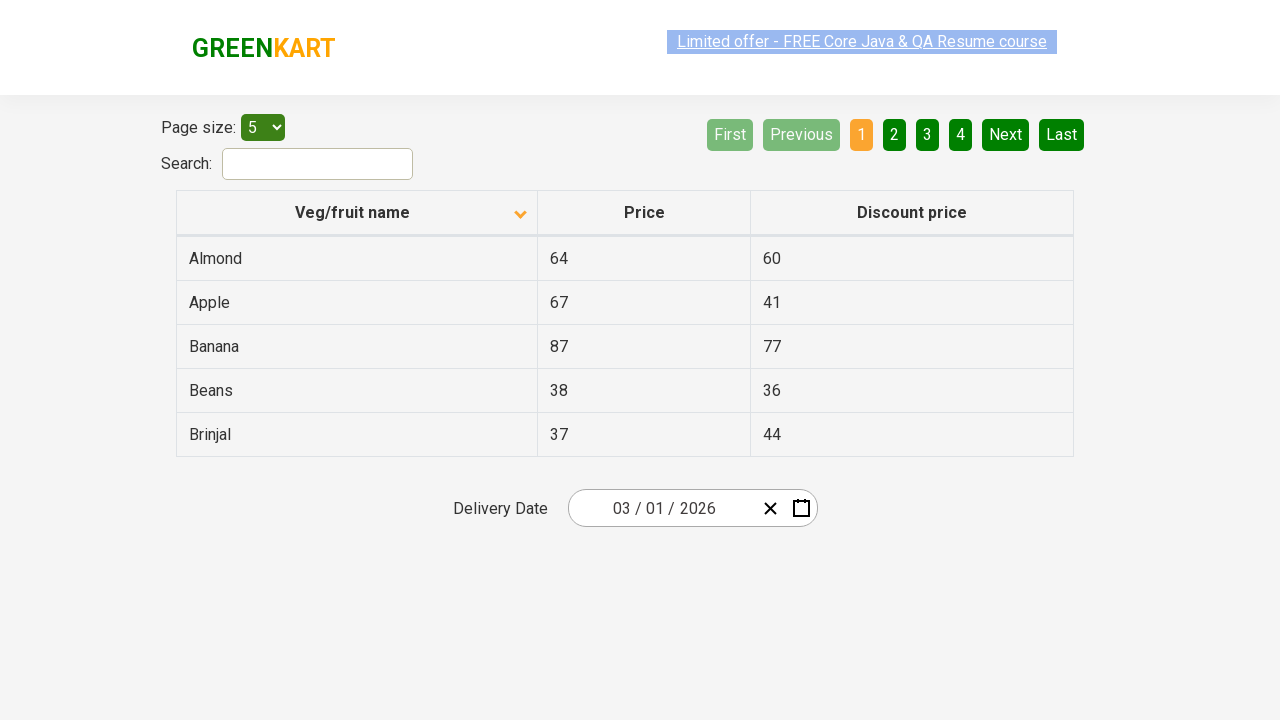

Retrieved all product rows from current page
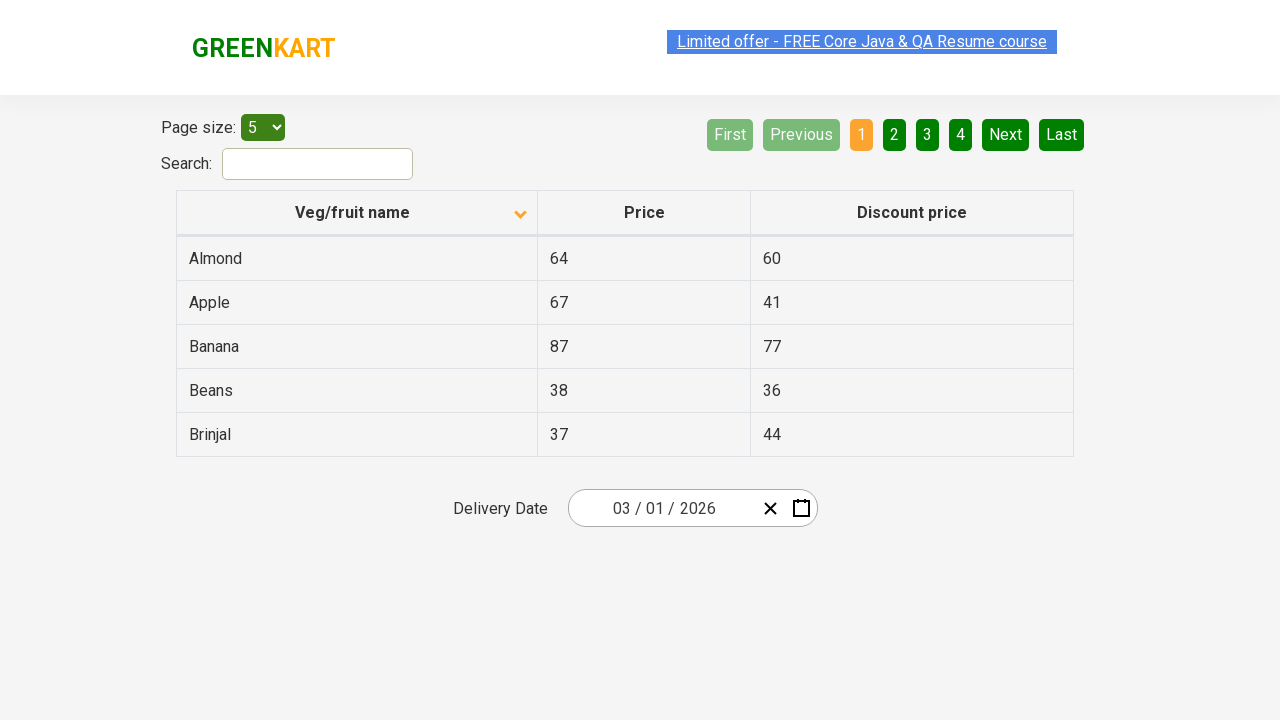

Clicked Next button to navigate to next page at (1006, 134) on [aria-label='Next']
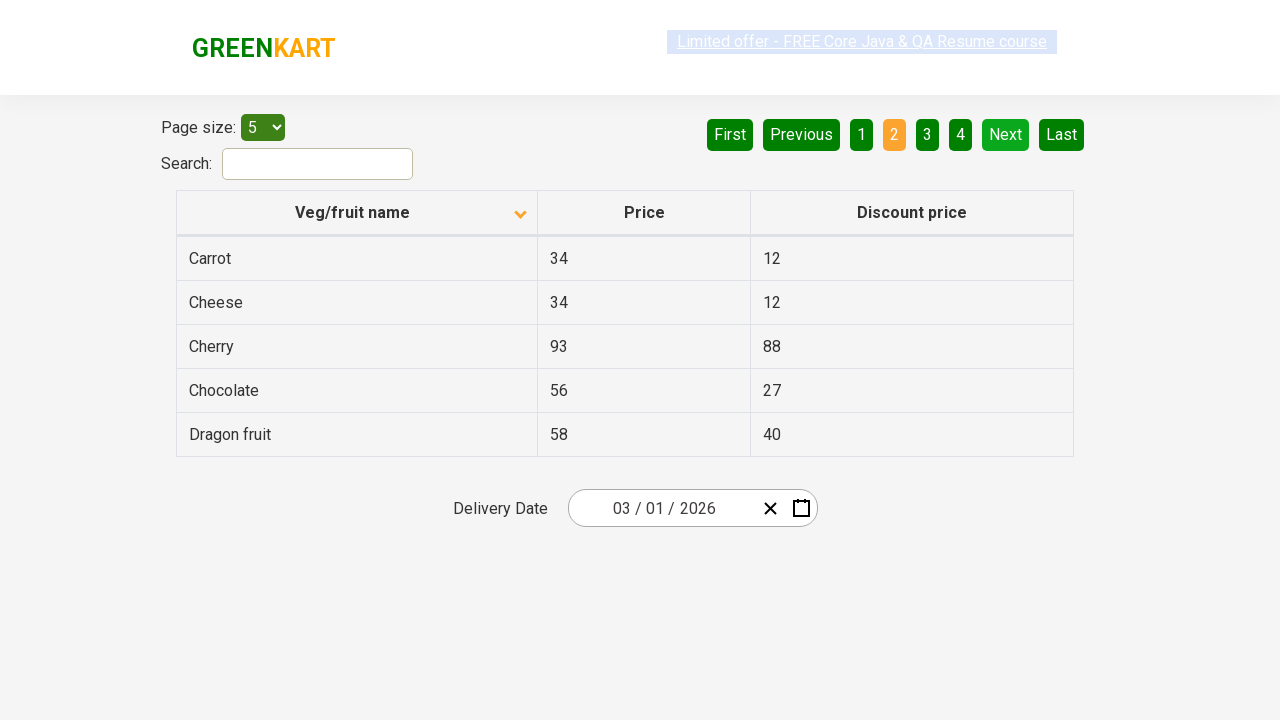

Waited for next page to load (500ms)
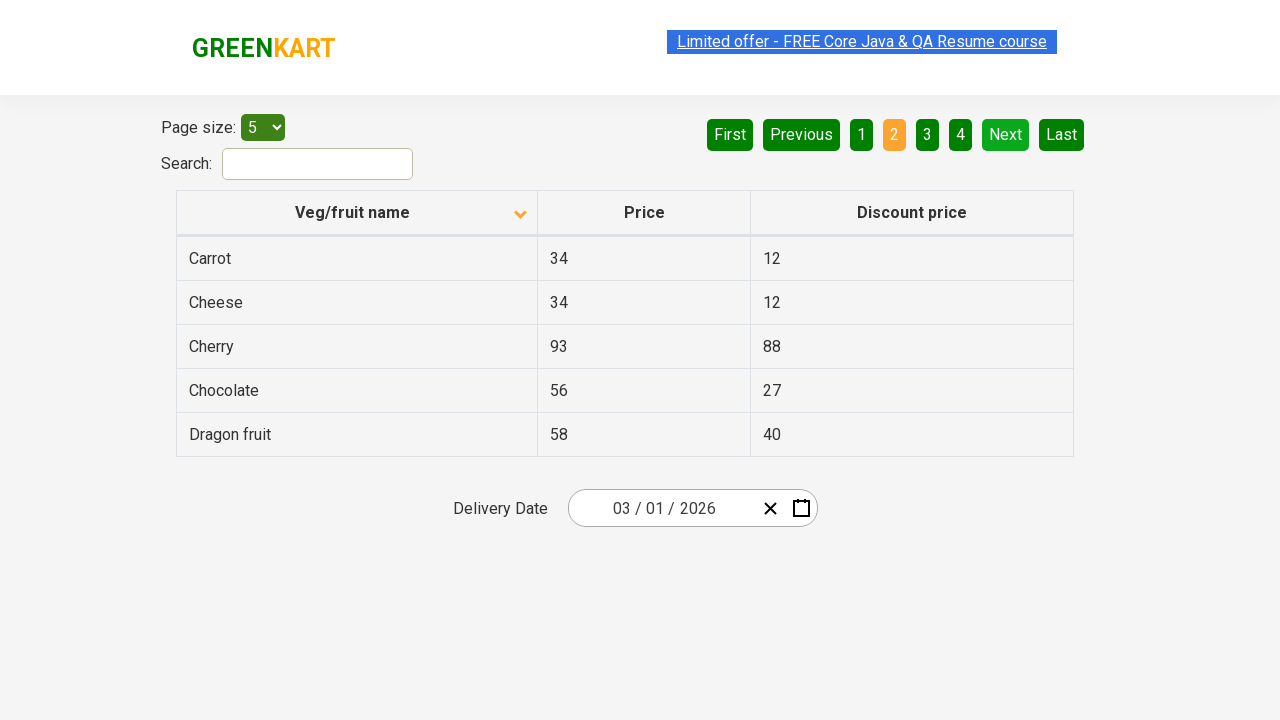

Retrieved all product rows from current page
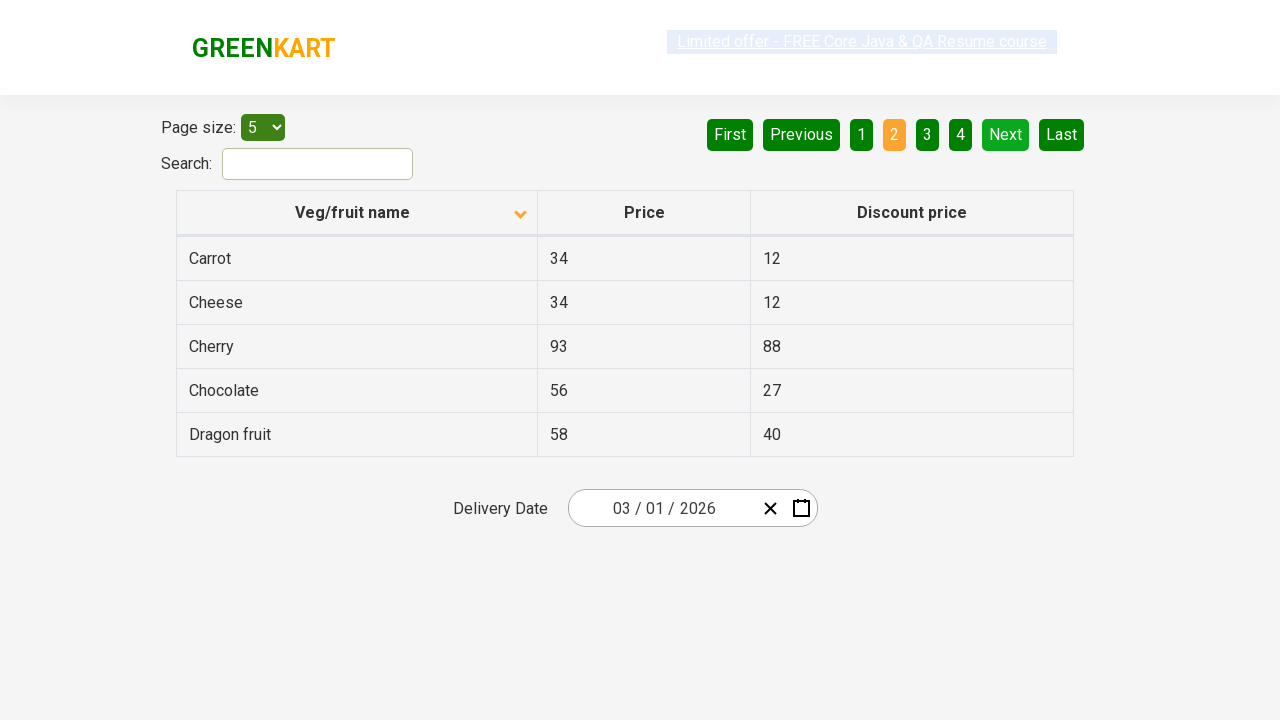

Clicked Next button to navigate to next page at (1006, 134) on [aria-label='Next']
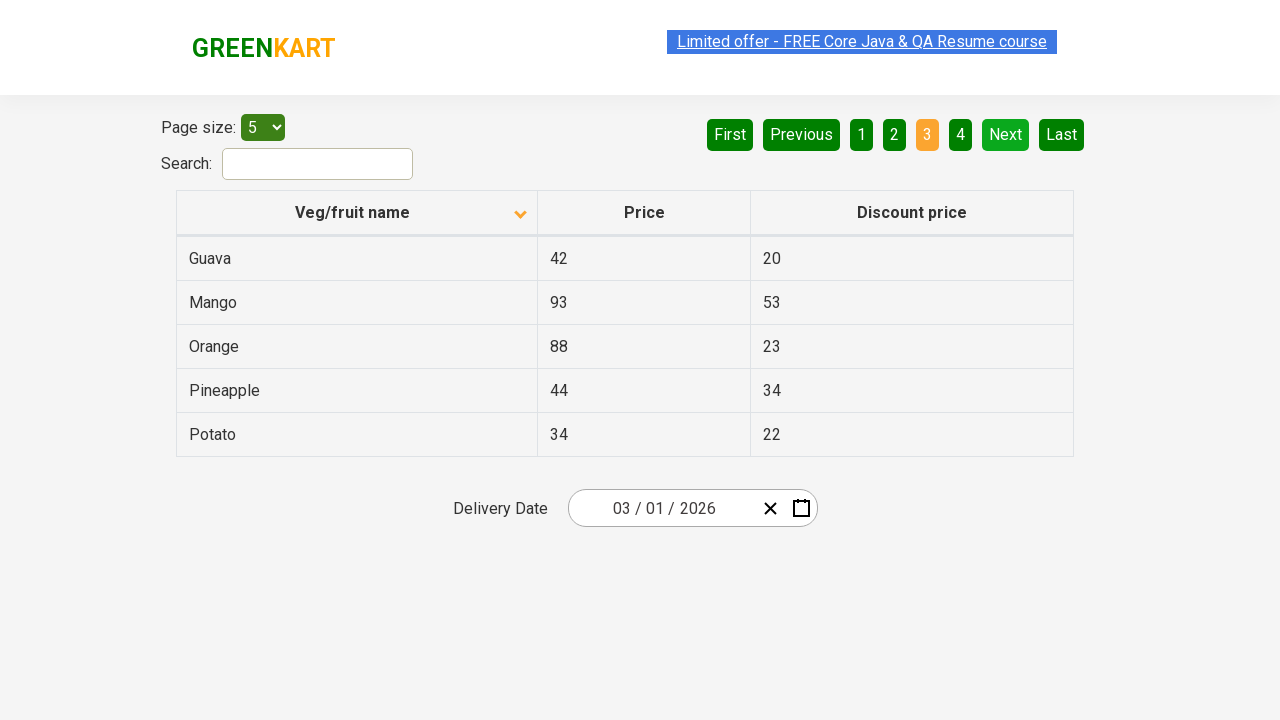

Waited for next page to load (500ms)
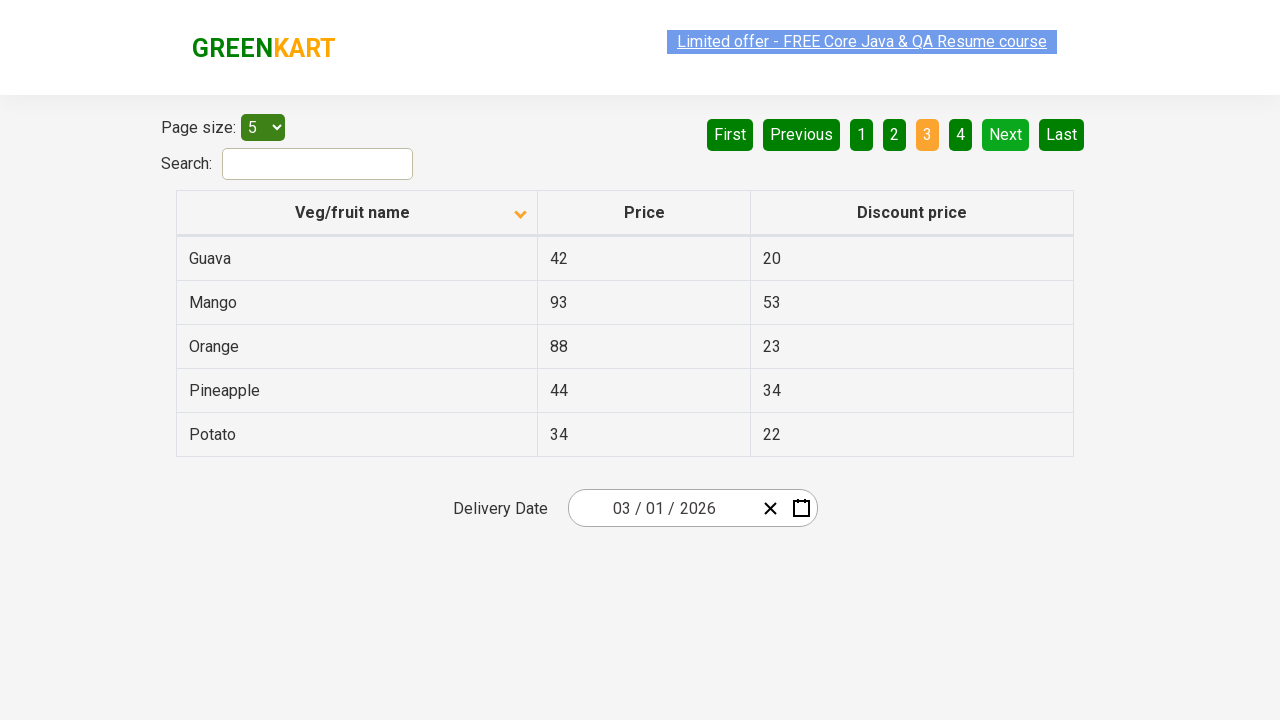

Retrieved all product rows from current page
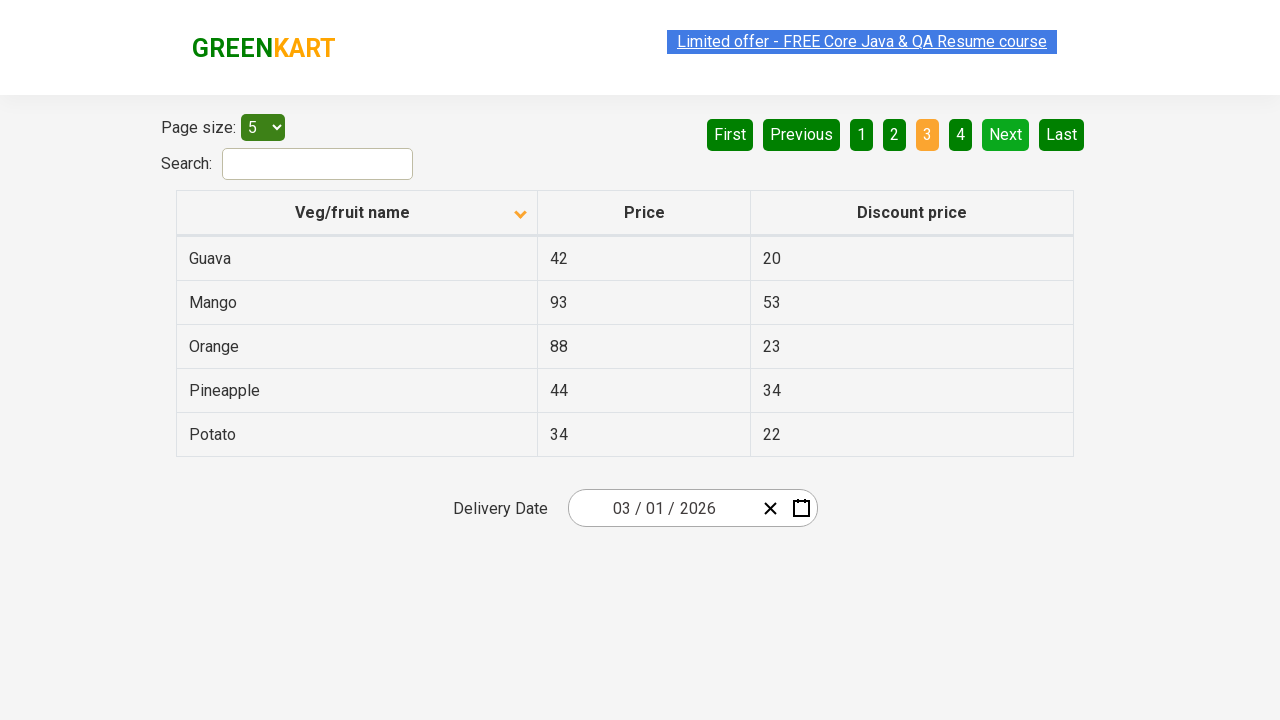

Clicked Next button to navigate to next page at (1006, 134) on [aria-label='Next']
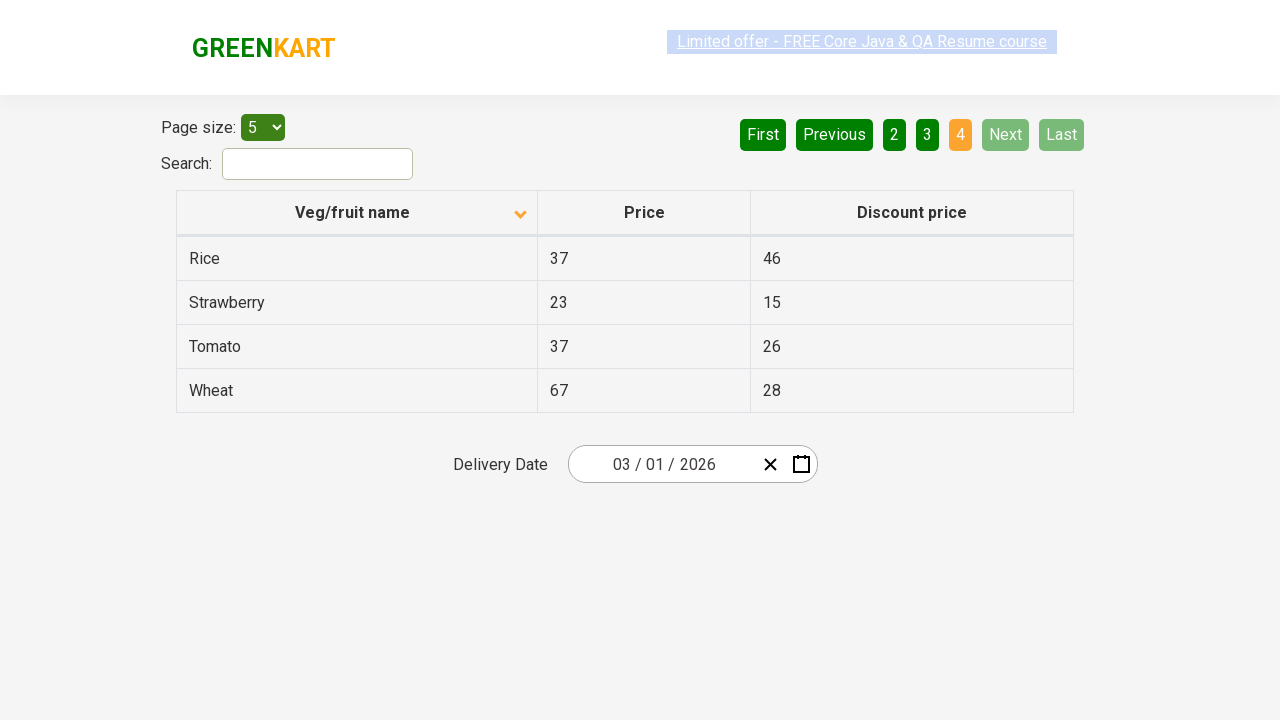

Waited for next page to load (500ms)
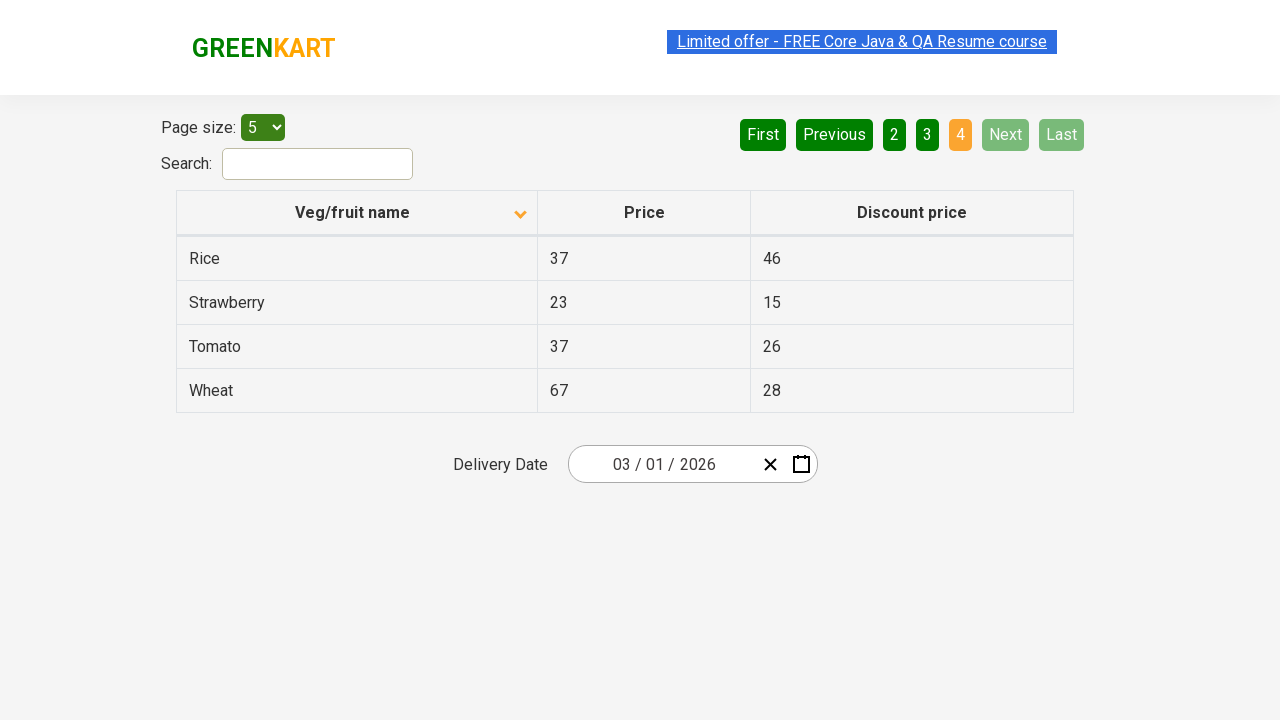

Retrieved all product rows from current page
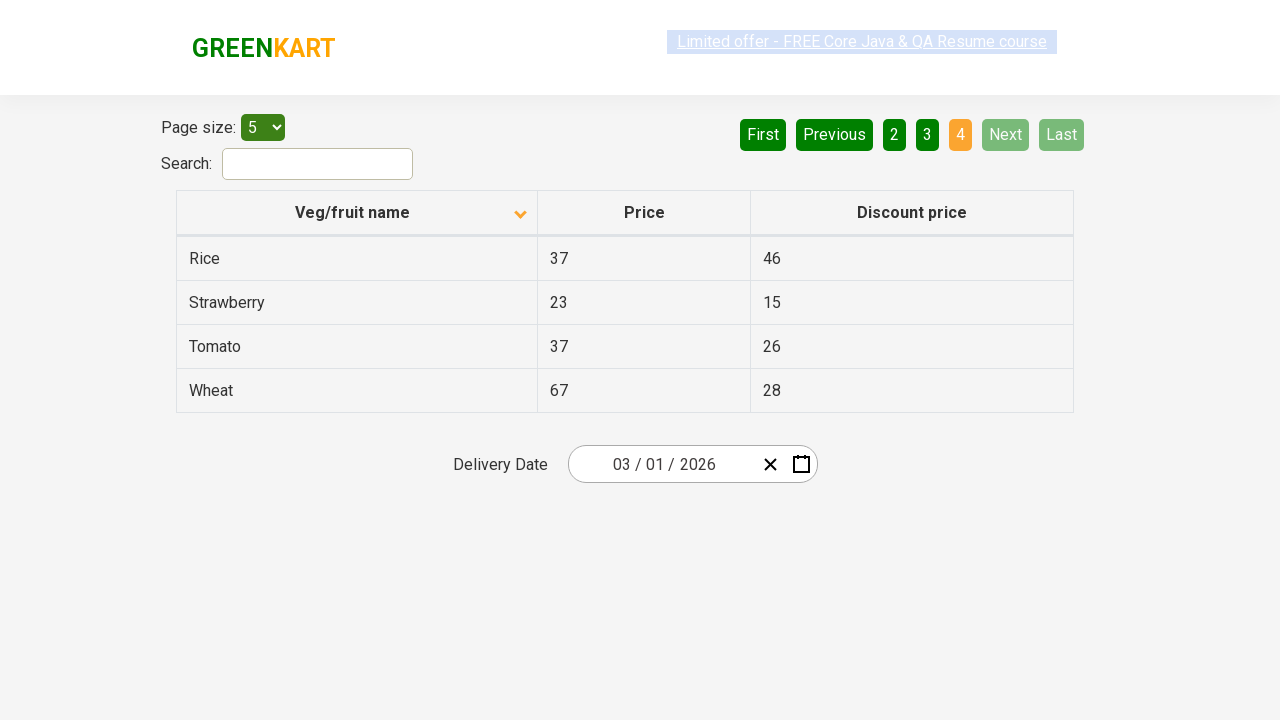

Found Rice with price: 37
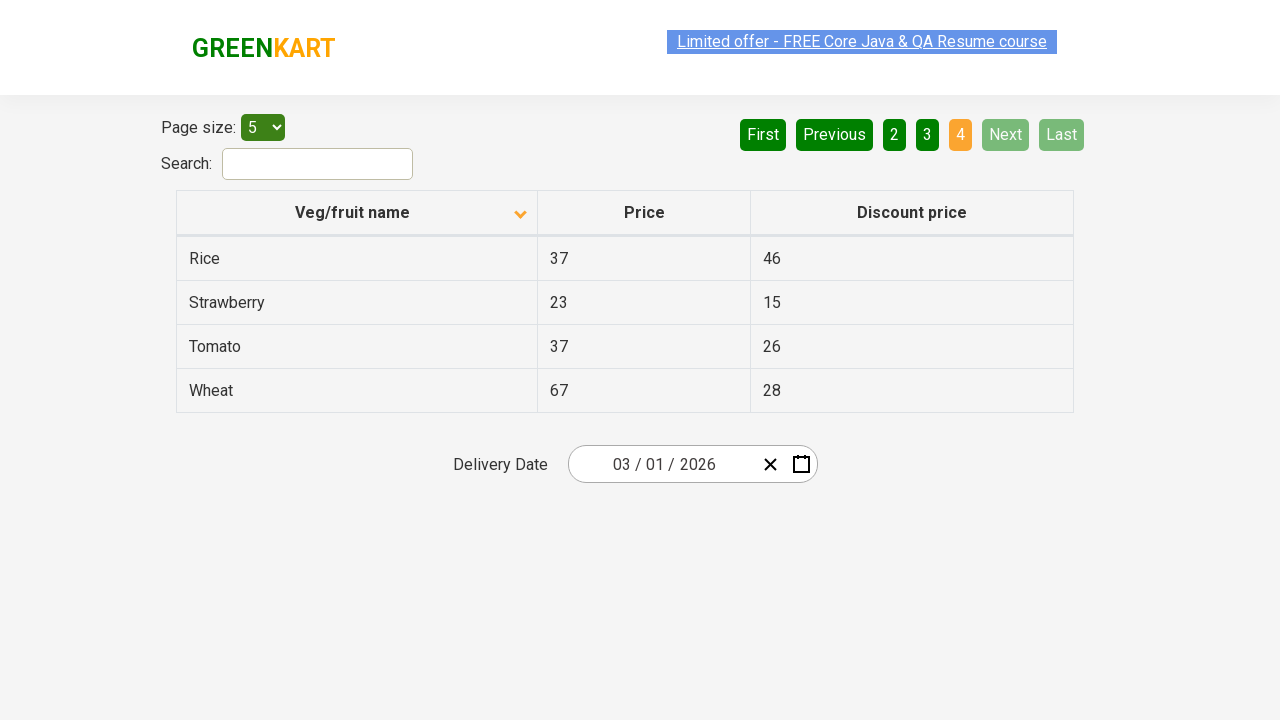

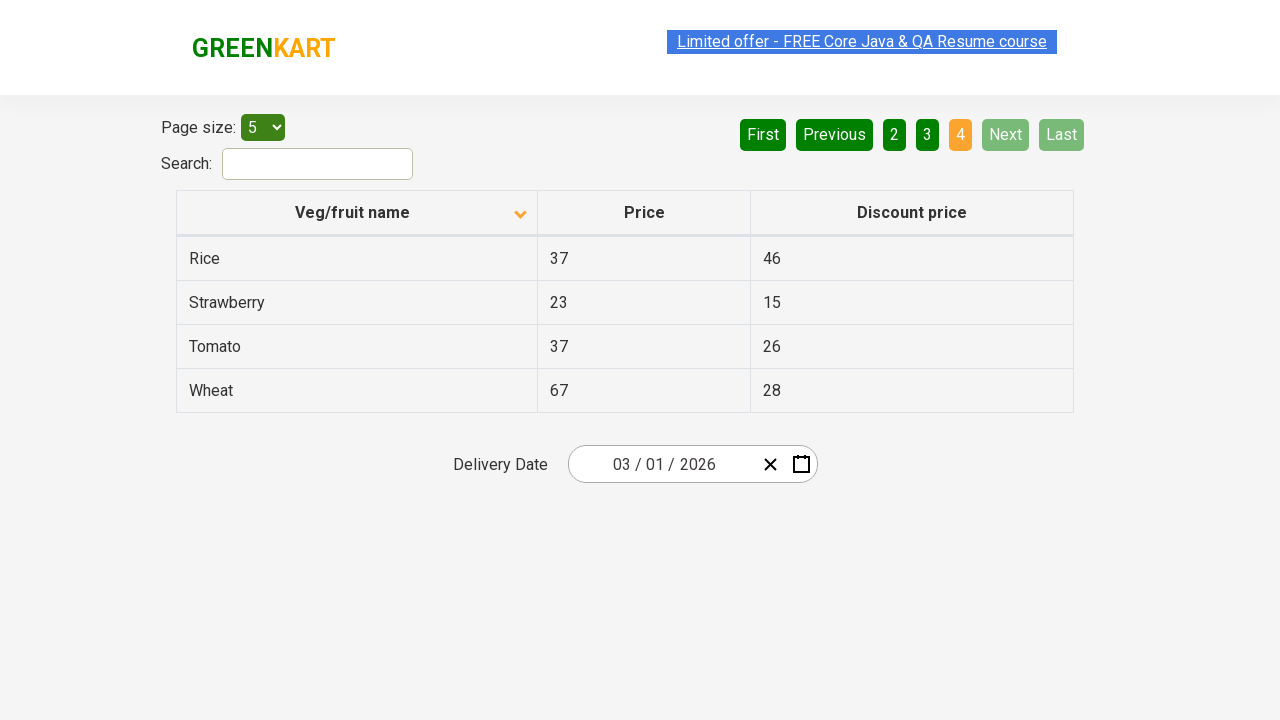